Tests radio button functionality by finding all radio elements, checking the default selected radio, clicking a different radio option, and verifying the selection changed.

Starting URL: https://www.byhy.net/cdn2/files/selenium/test2.html

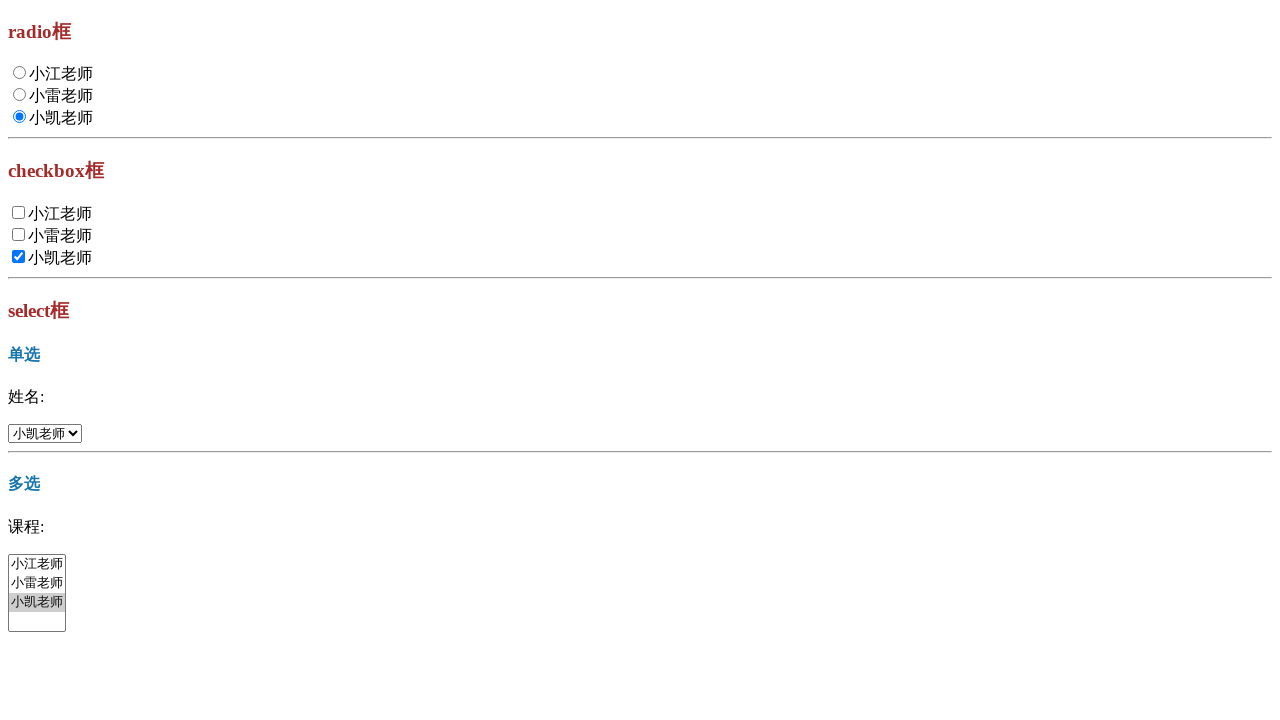

Clicked signup link to navigate to registration page
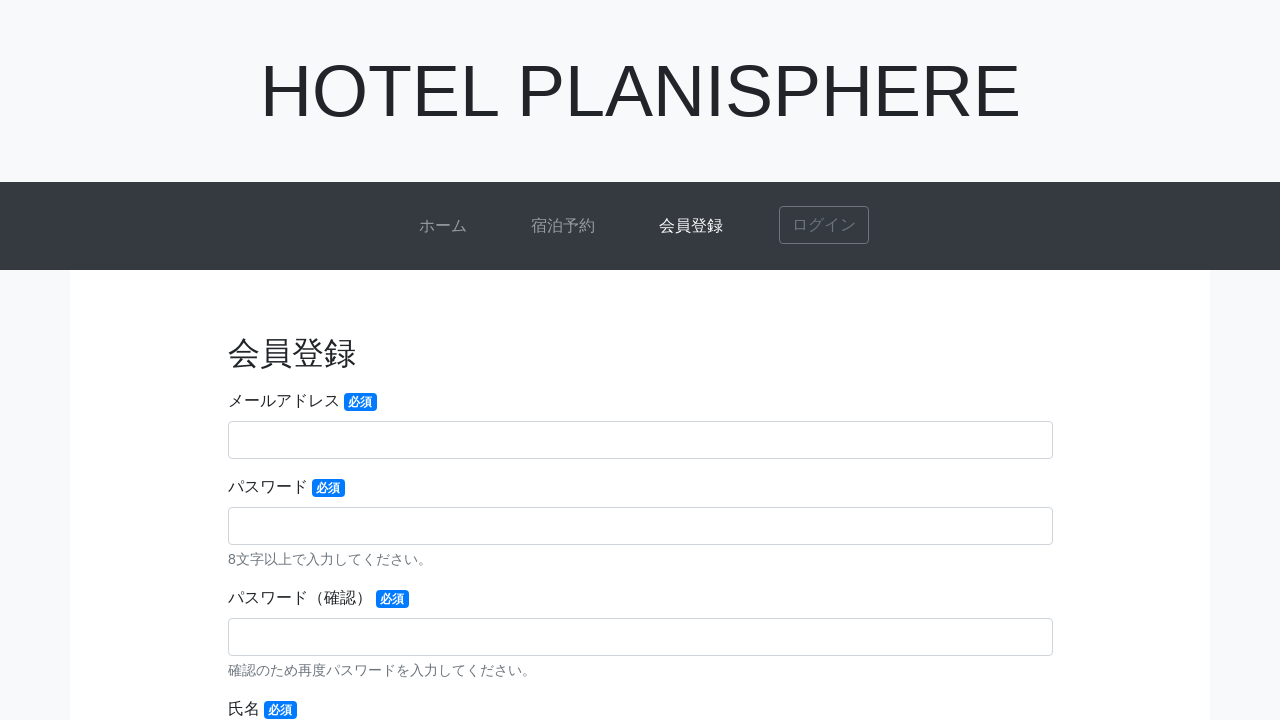

Signup page loaded successfully
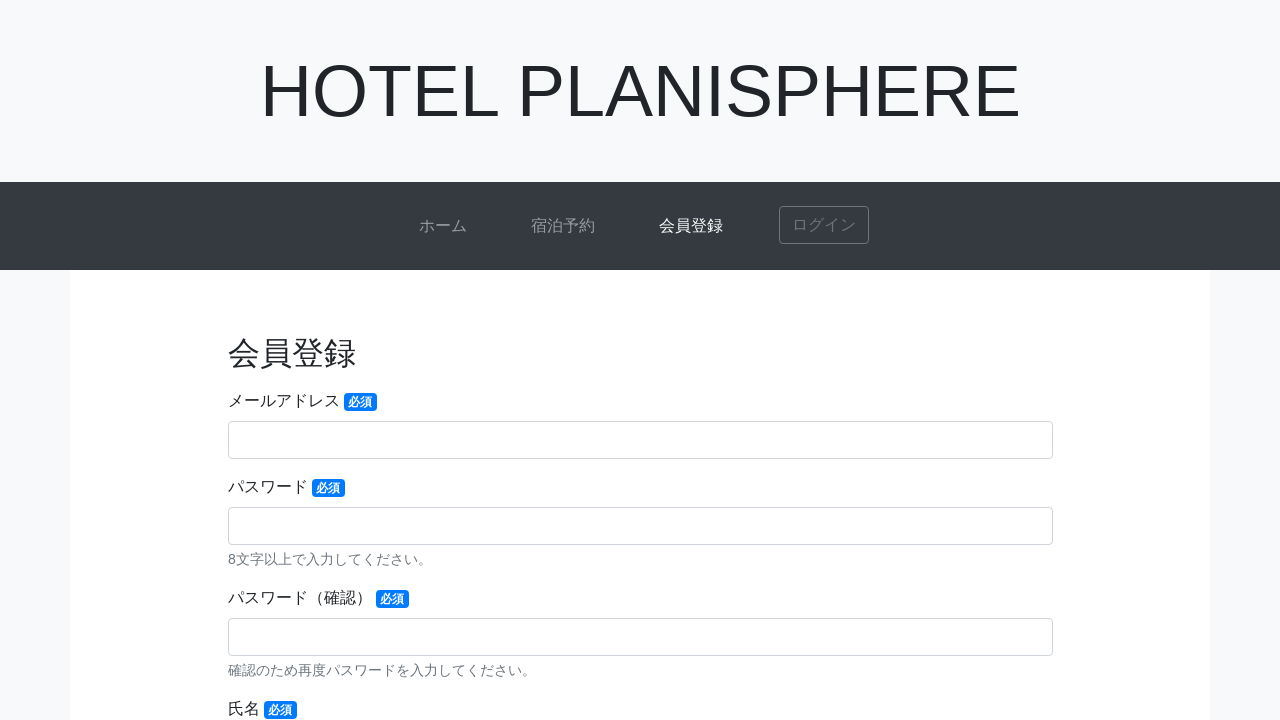

Entered invalid phone number format 'qwertyuiopa' in tel field
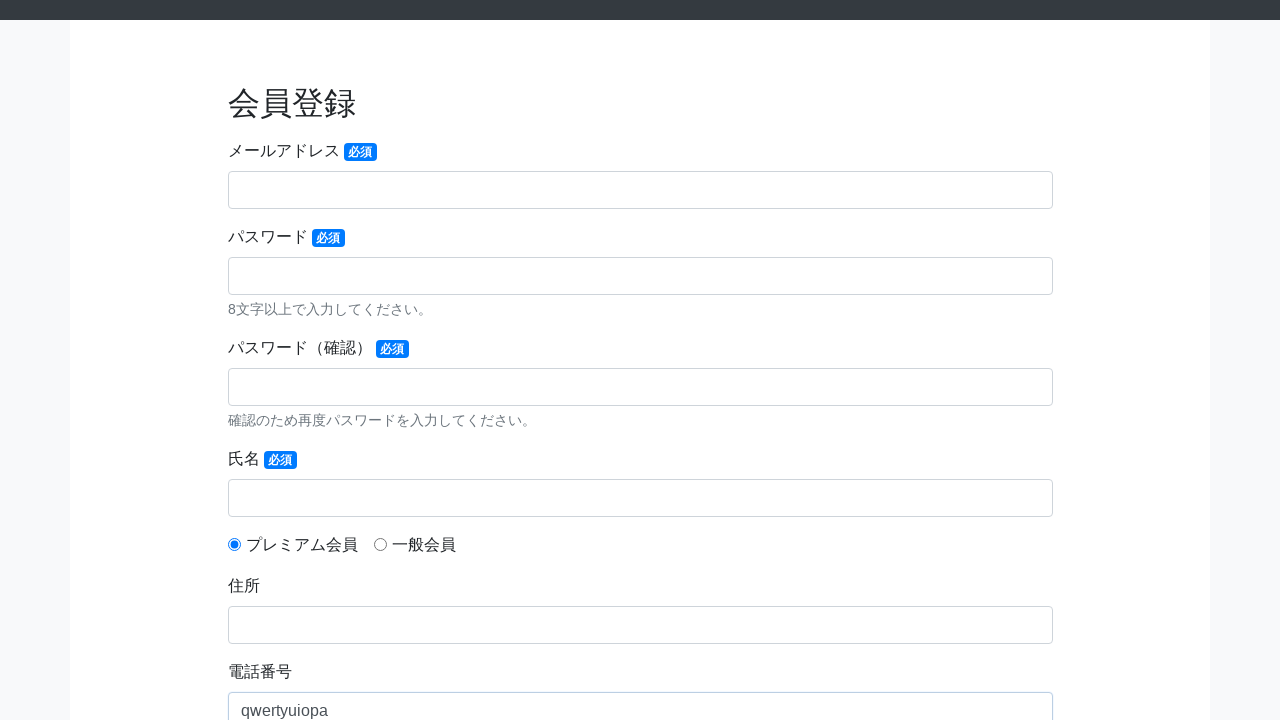

Clicked submit button to attempt form submission
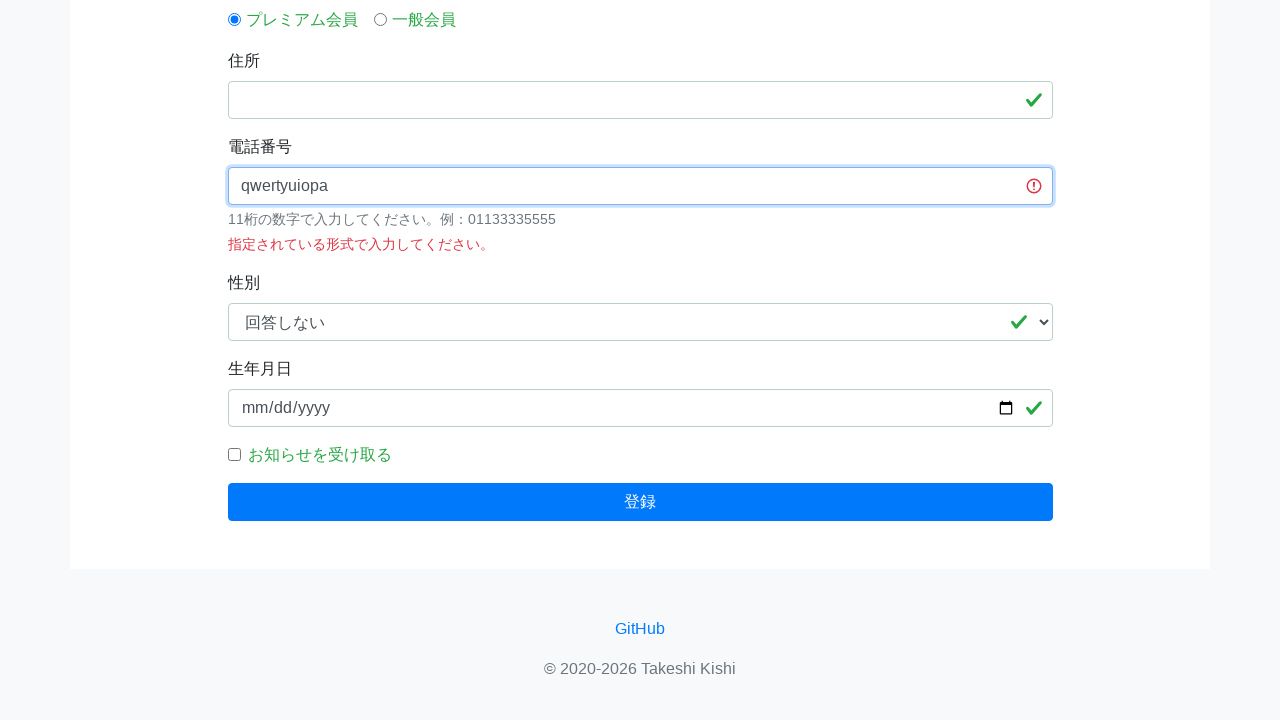

Phone number validation error message appeared: '指定されている形式で入力してください。'
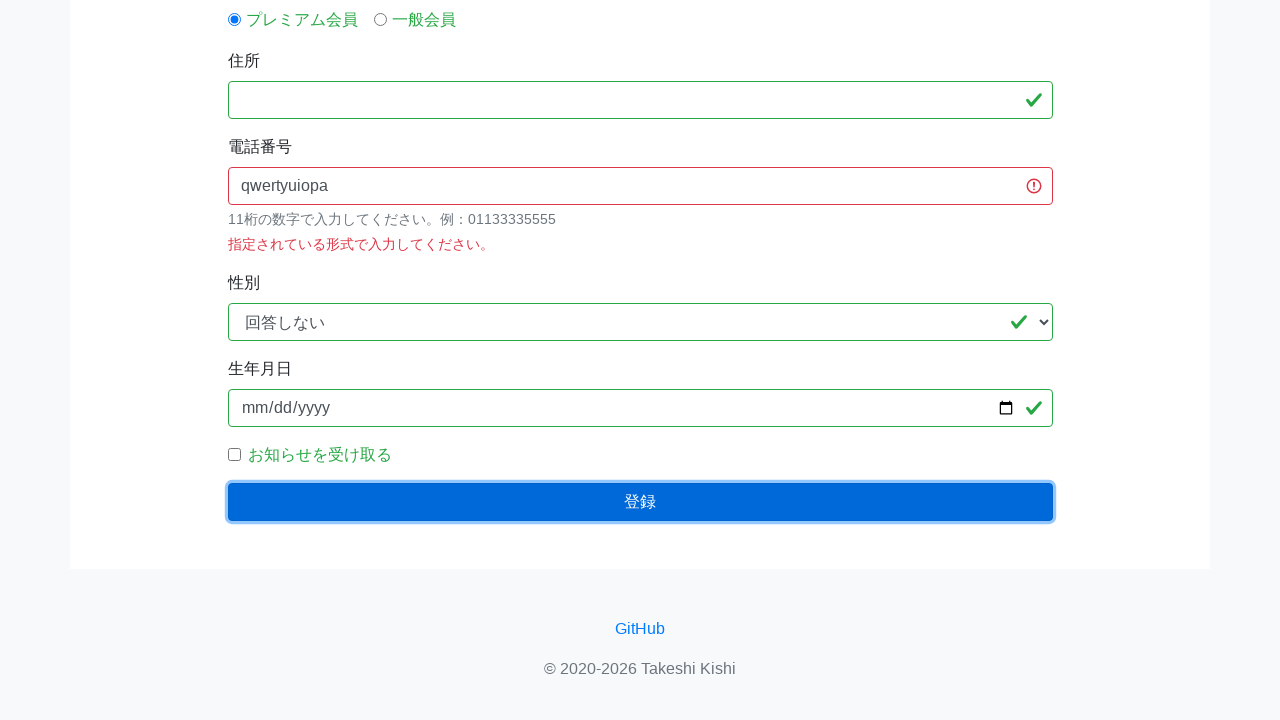

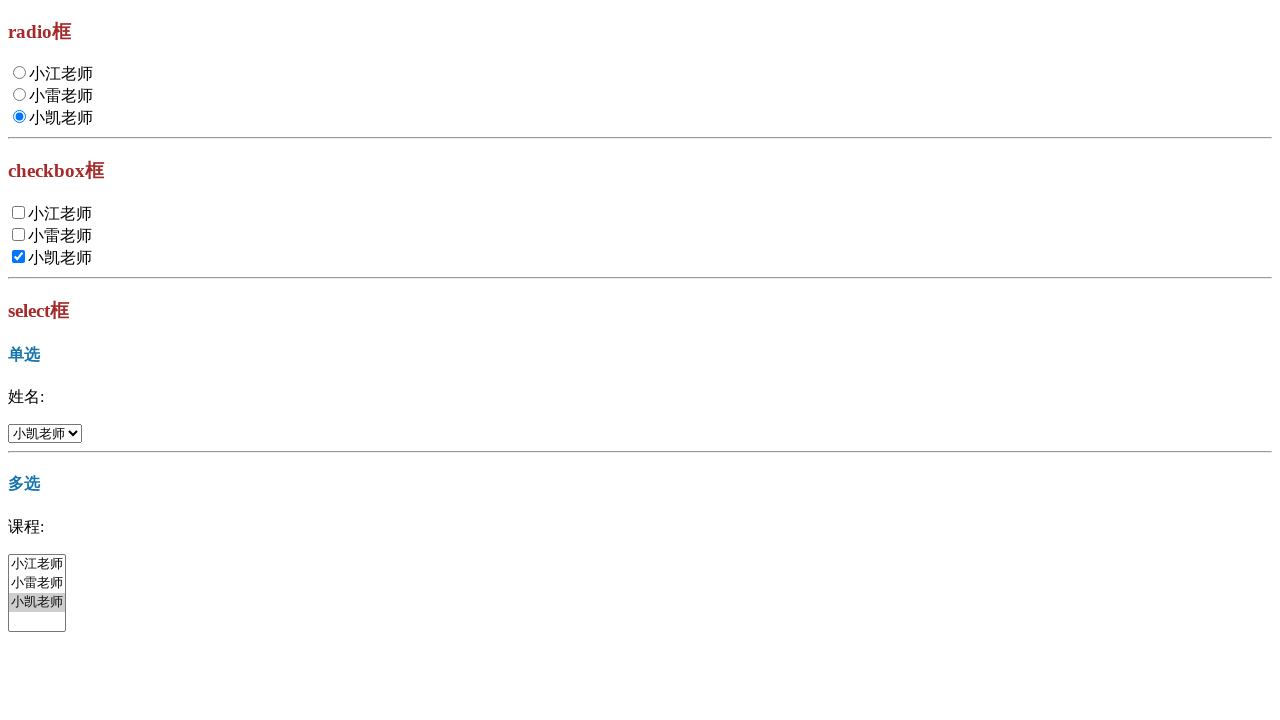